Navigates to the Angara jewelry homepage (India/English locale) and waits for the page to fully load to verify it renders correctly.

Starting URL: https://www.angara.com/in-en

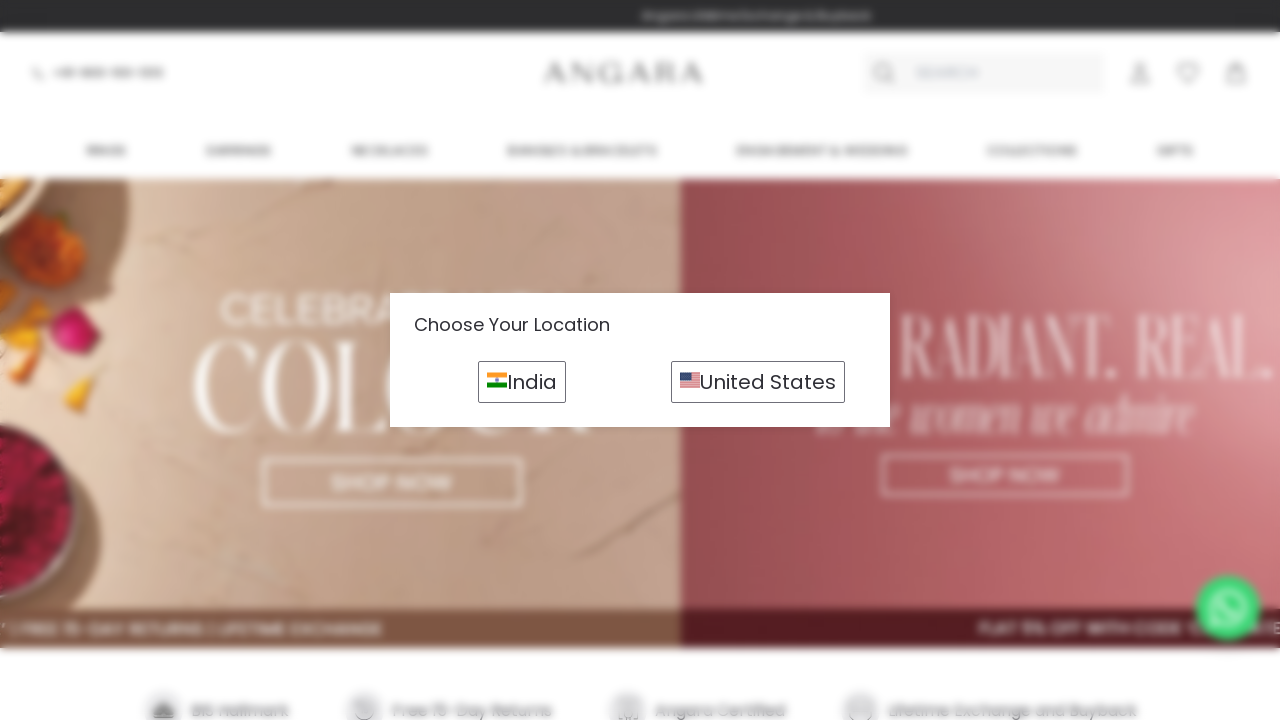

Navigated to Angara jewelry homepage (India/English locale)
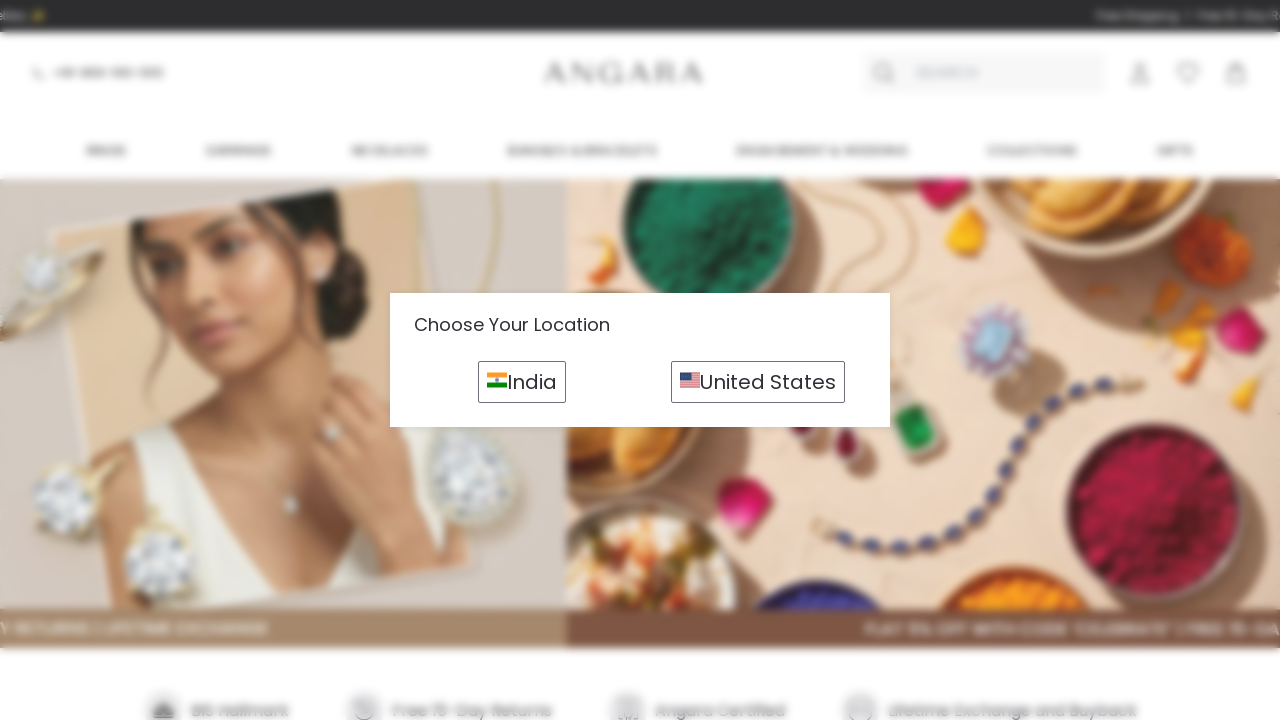

Waited for page to reach network idle state
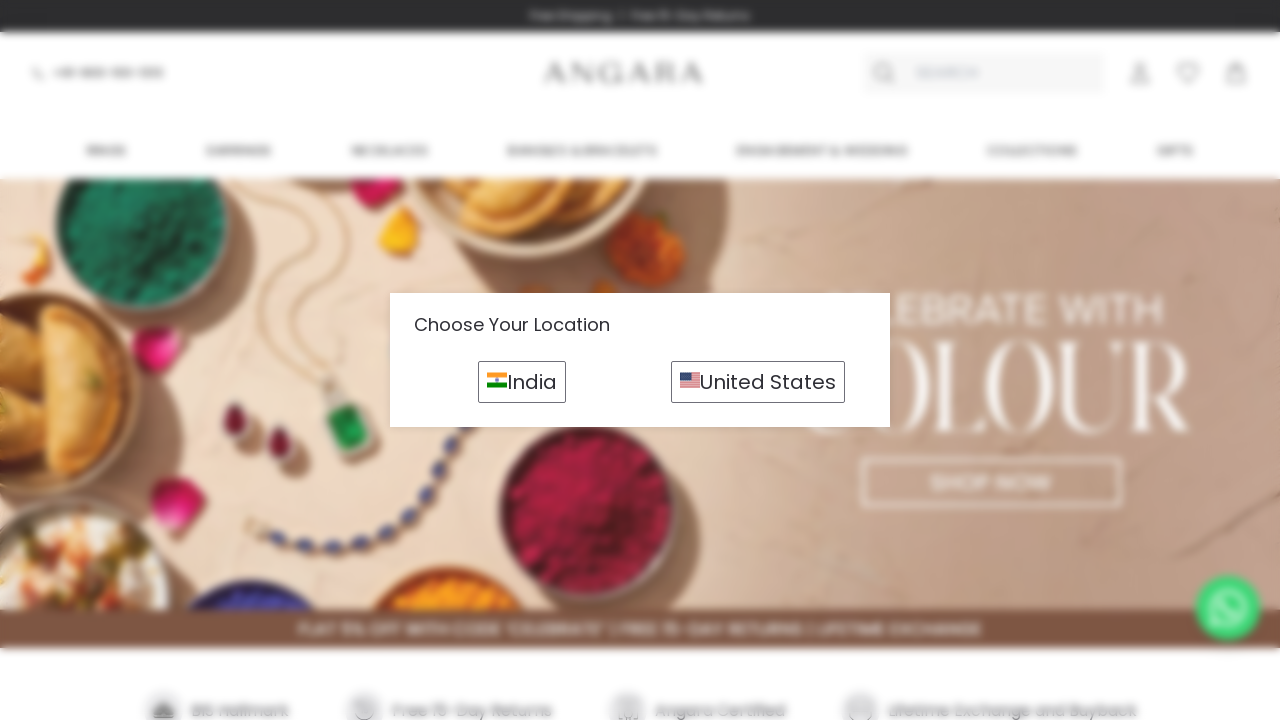

Verified body element is present on the page
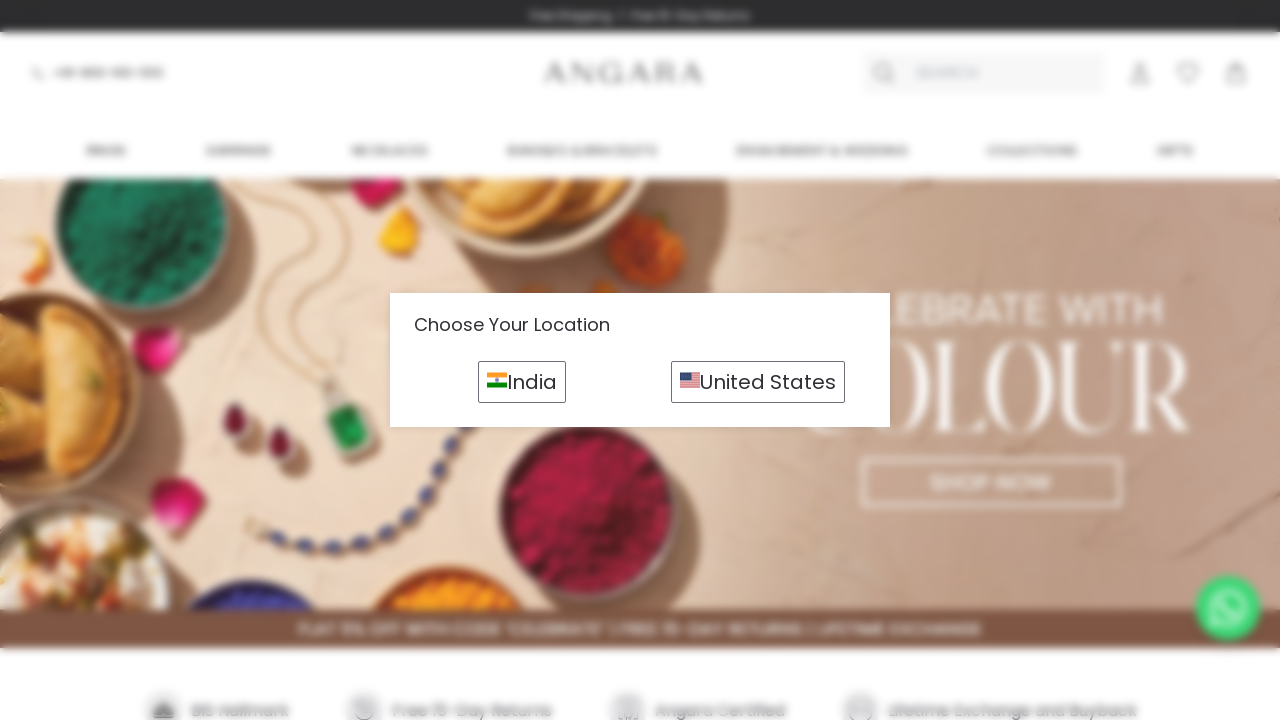

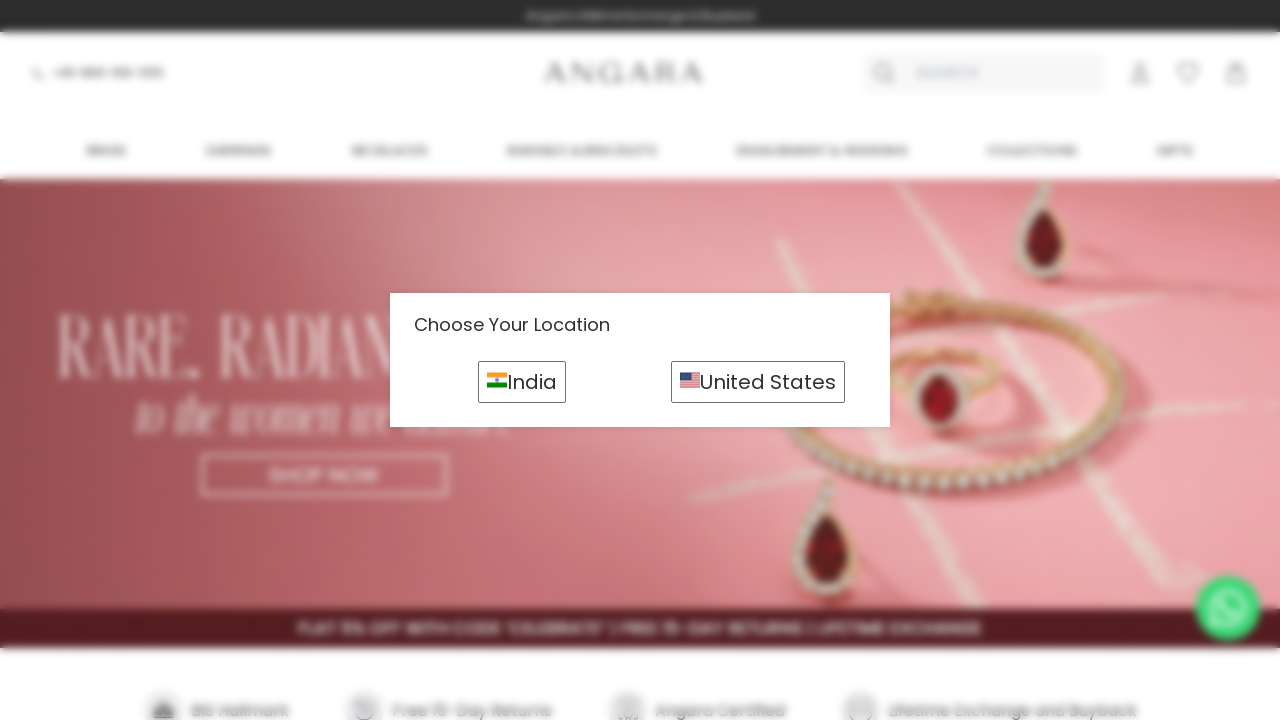